Tests waiting for an input field to become clickable after clicking the Enable button, then types text into the enabled field.

Starting URL: https://the-internet.herokuapp.com/dynamic_controls

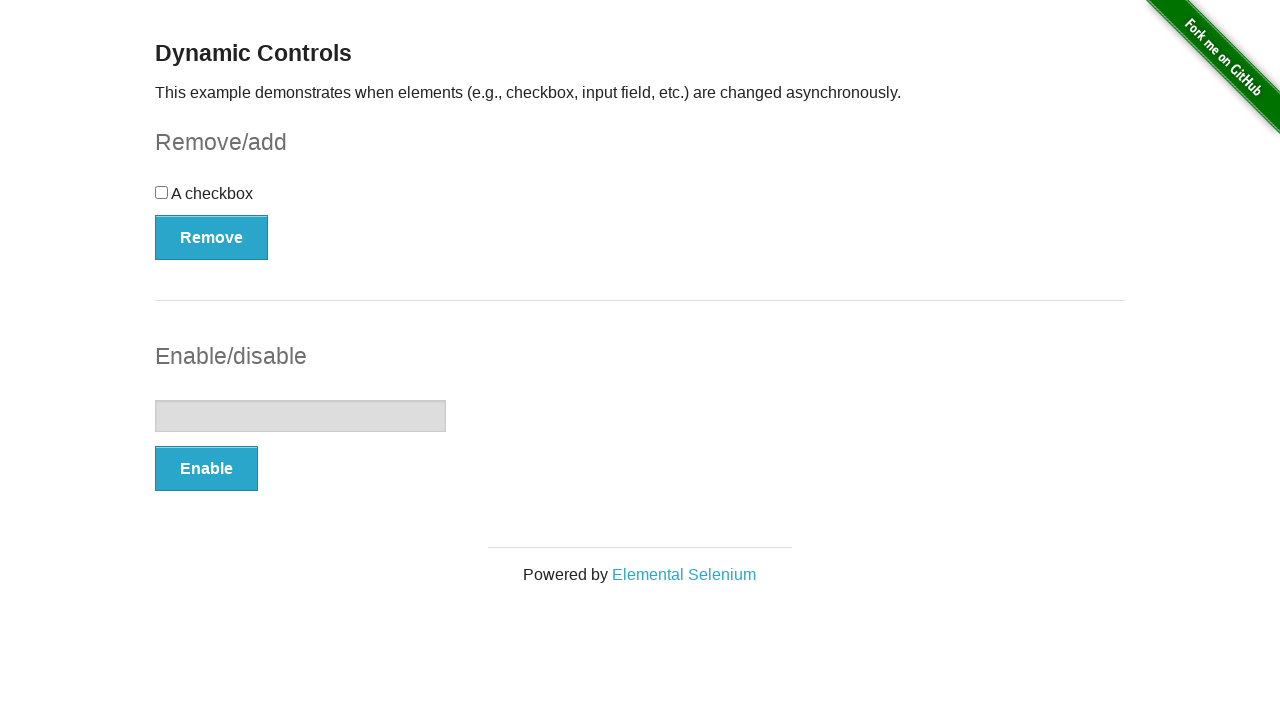

Clicked the Enable button to enable the input field at (206, 469) on xpath=//button[text()='Enable']
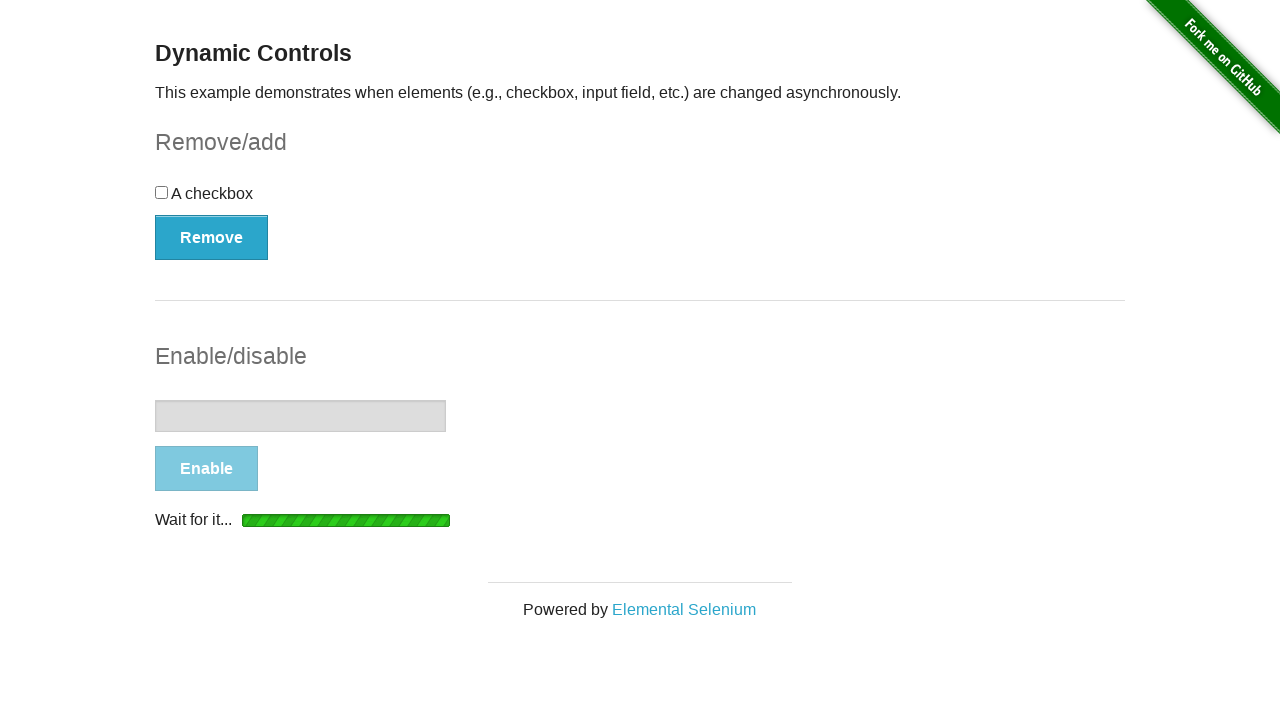

Input field became enabled and clickable
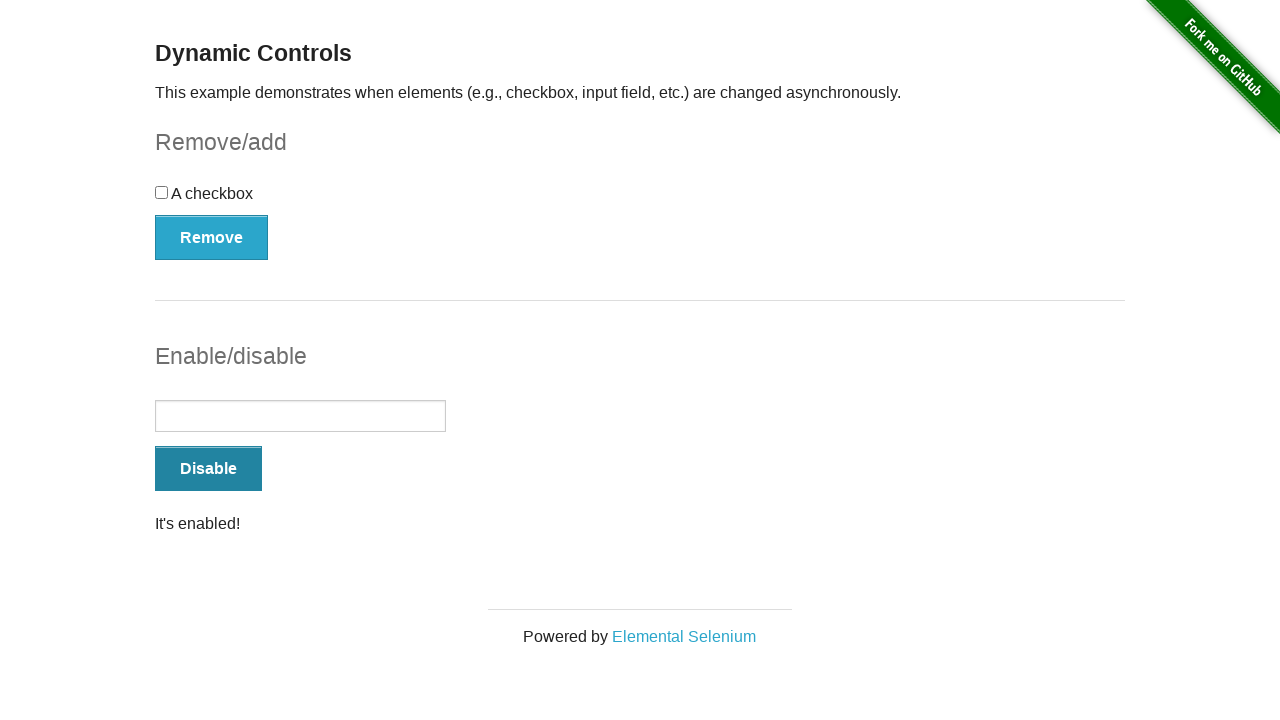

Typed 'Now I can type here!' into the enabled input field on input[type='text']
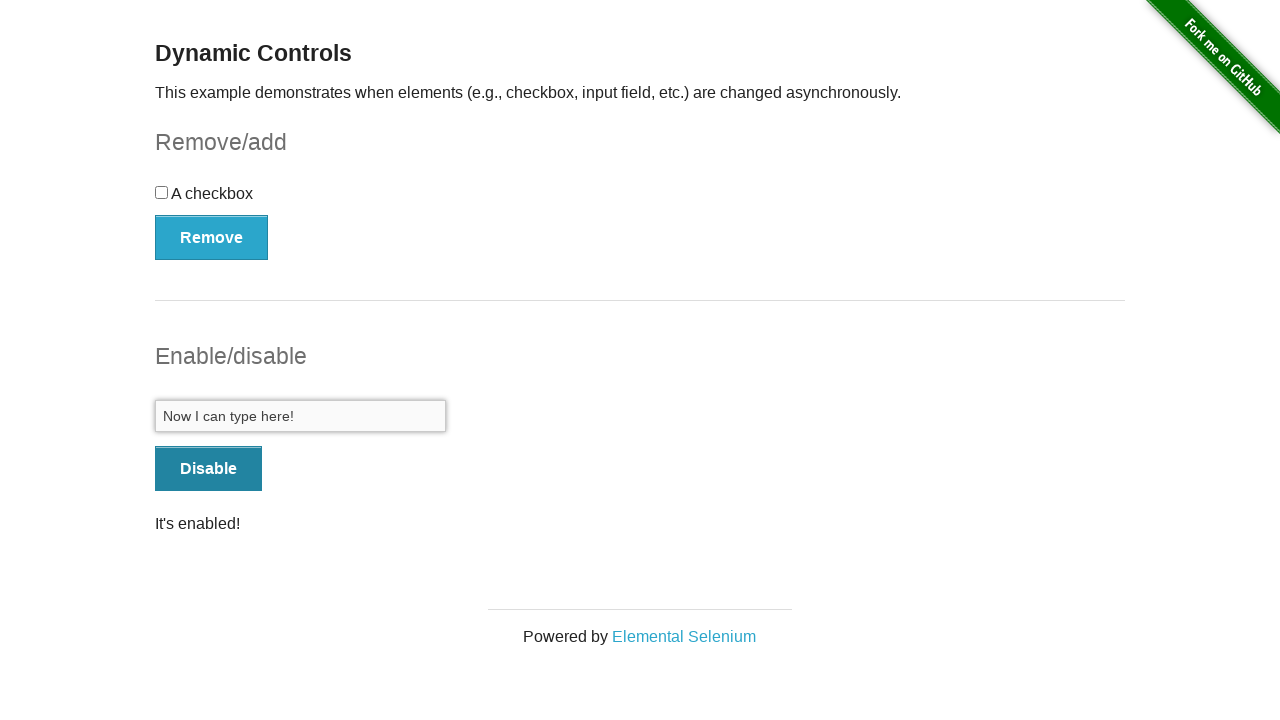

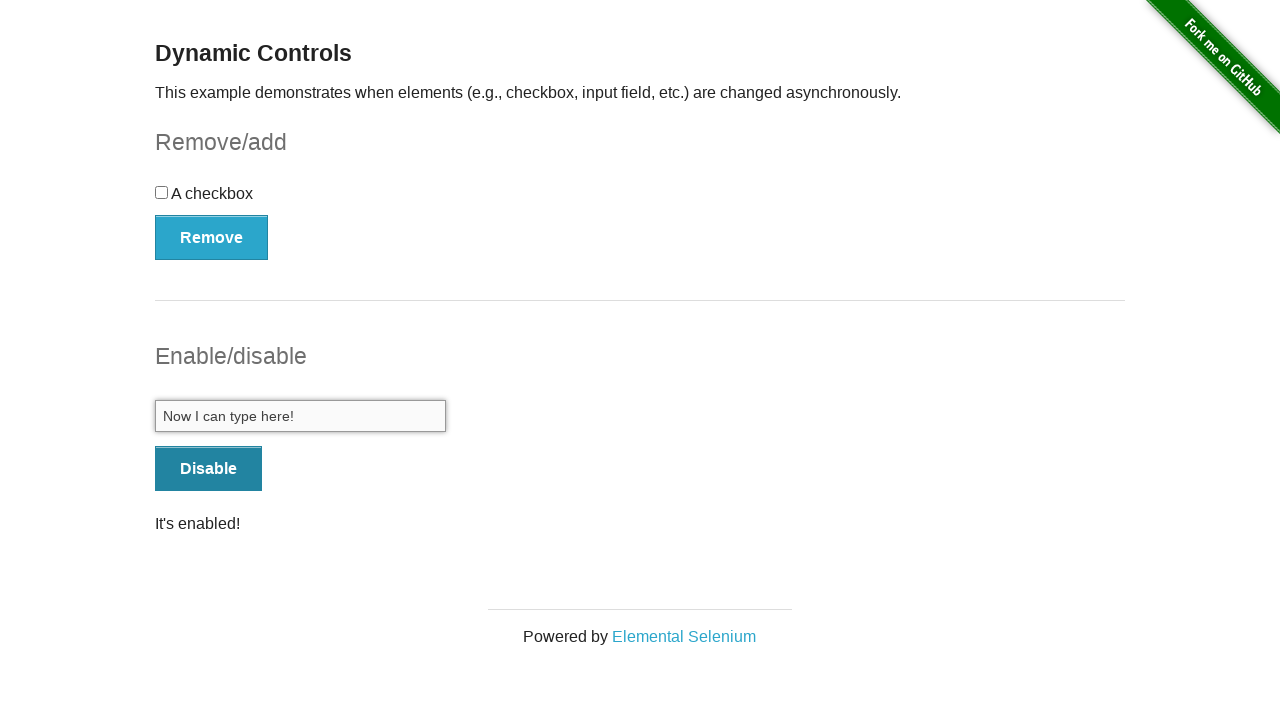